Tests sortable data tables by clicking on different column headers to sort the tables

Starting URL: http://the-internet.herokuapp.com

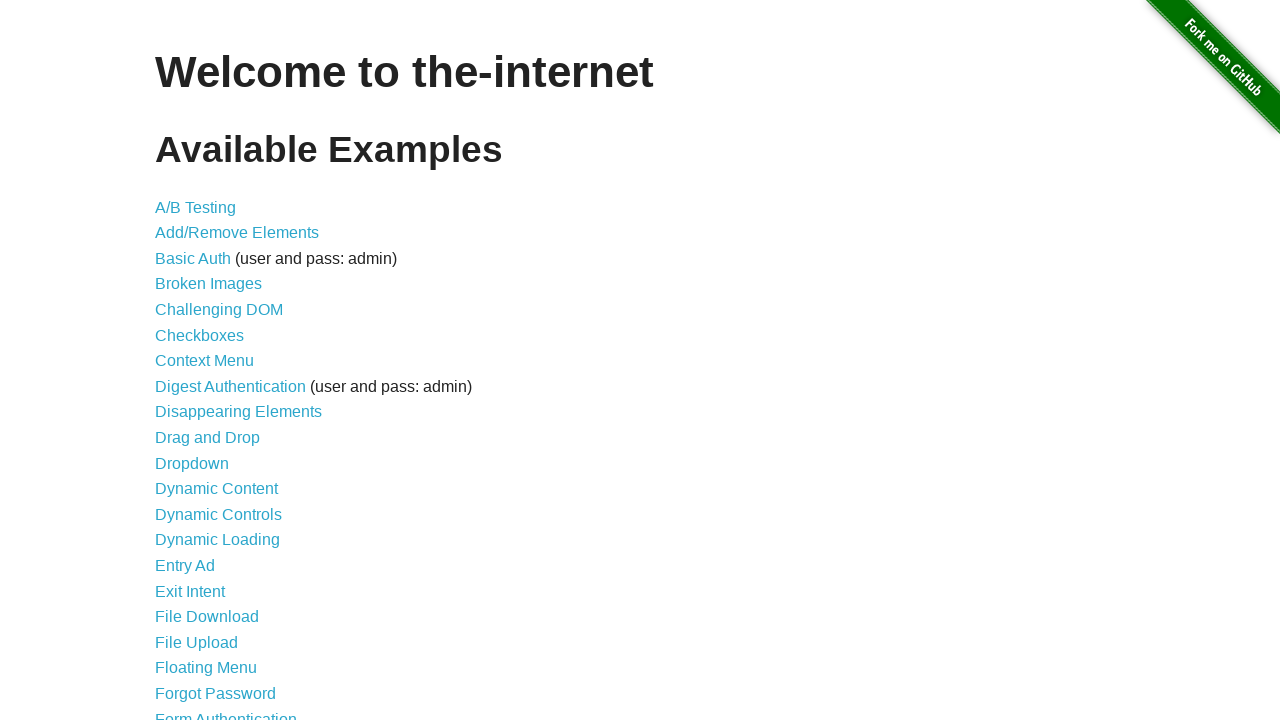

Clicked on Sortable Data Tables link at (230, 574) on #content > ul > li:nth-child(41) > a
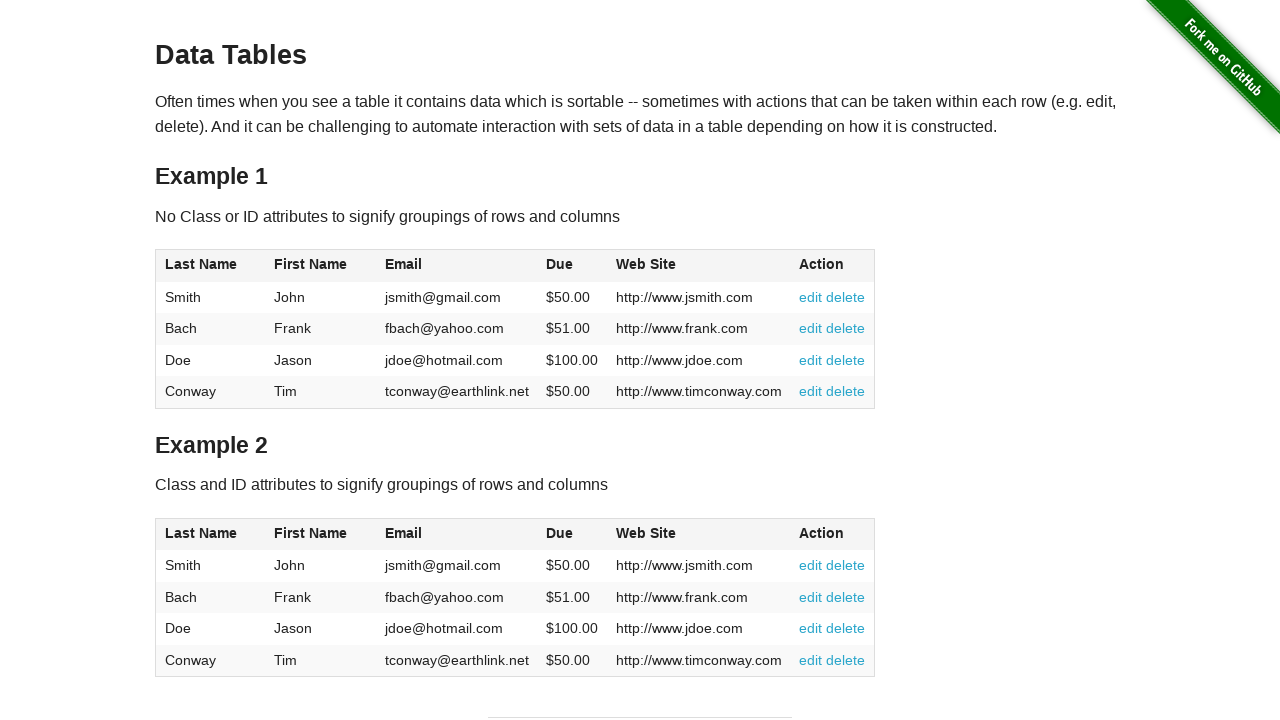

Clicked Last Name column header in table 1 to sort at (210, 266) on xpath=//*[@id="table1"]/thead/tr/th[1]
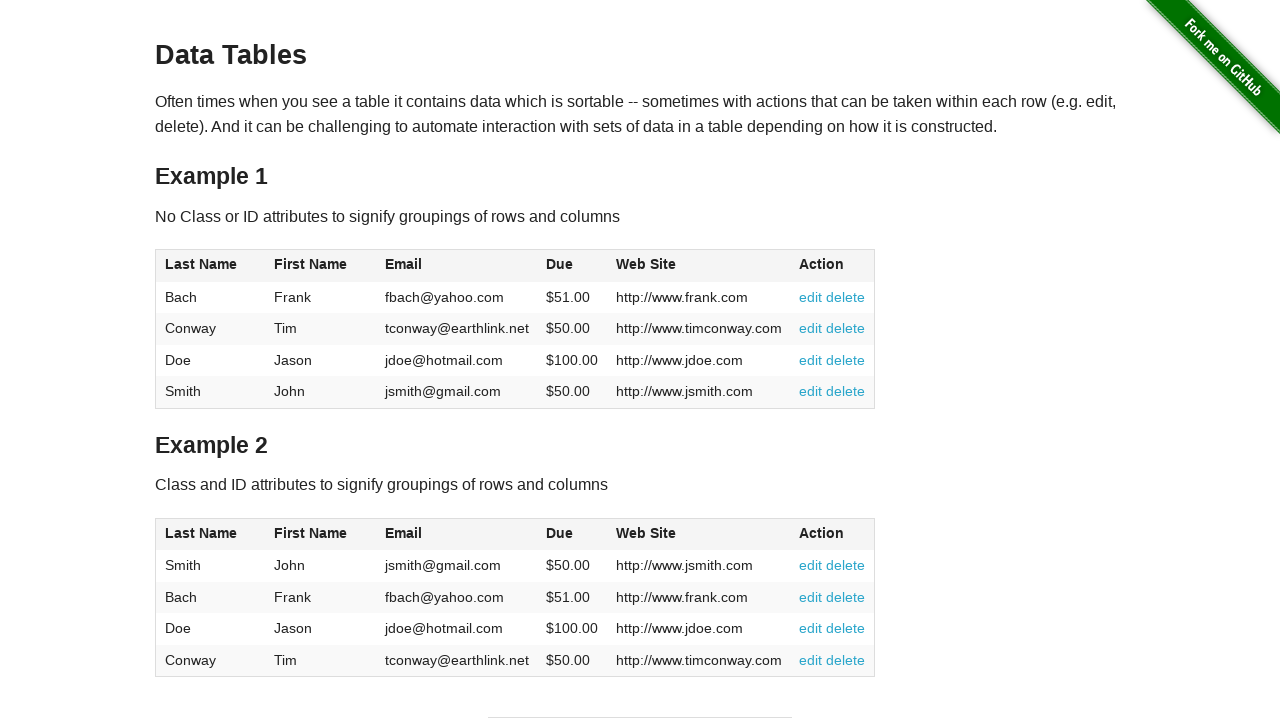

Clicked First Name column header in table 1 to sort at (321, 266) on xpath=//*[@id="table1"]/thead/tr/th[2]
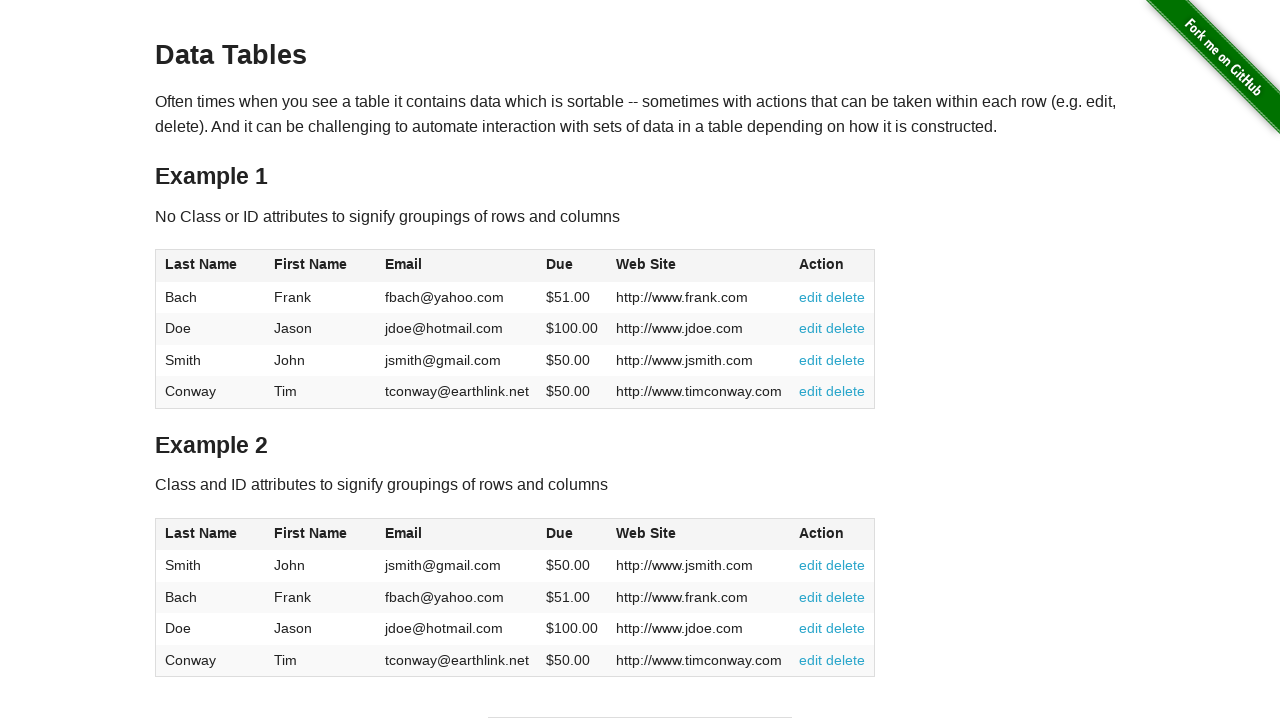

Clicked Due column header in table 1 to sort at (572, 266) on xpath=//*[@id="table1"]/thead/tr/th[4]
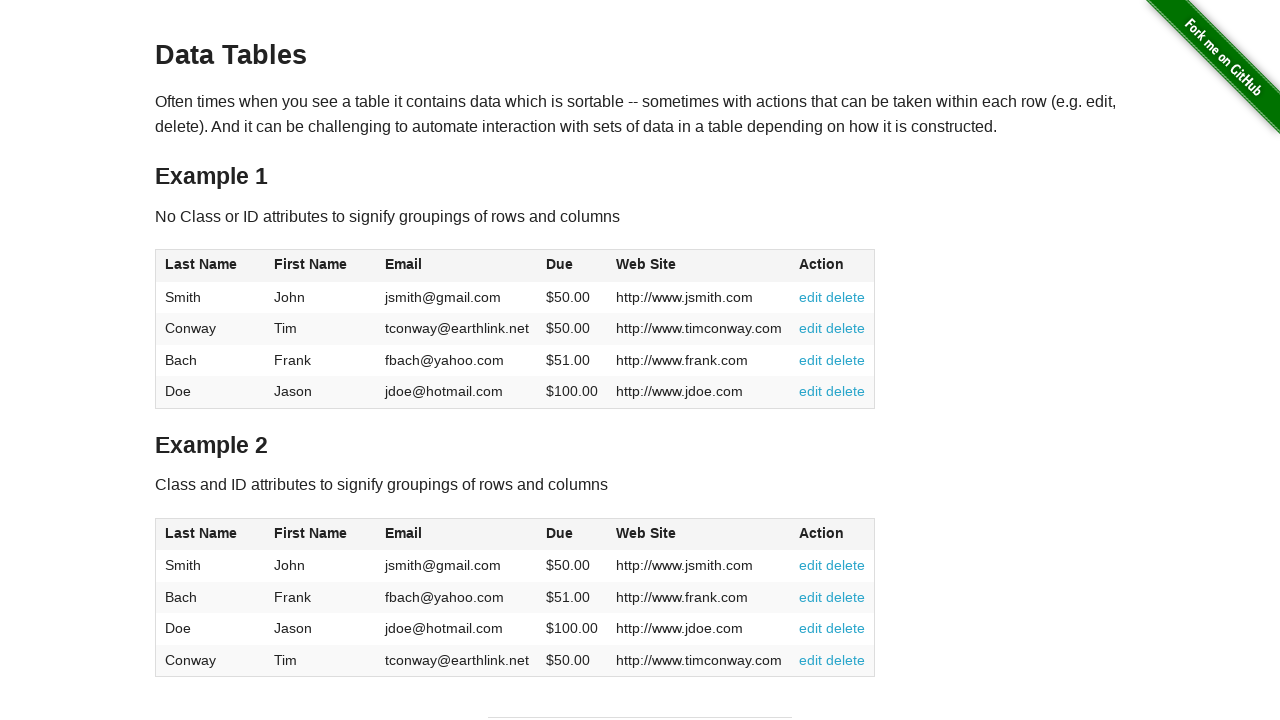

Clicked Last Name column header in table 2 to sort at (210, 534) on xpath=//*[@id="table2"]/thead/tr/th[1]
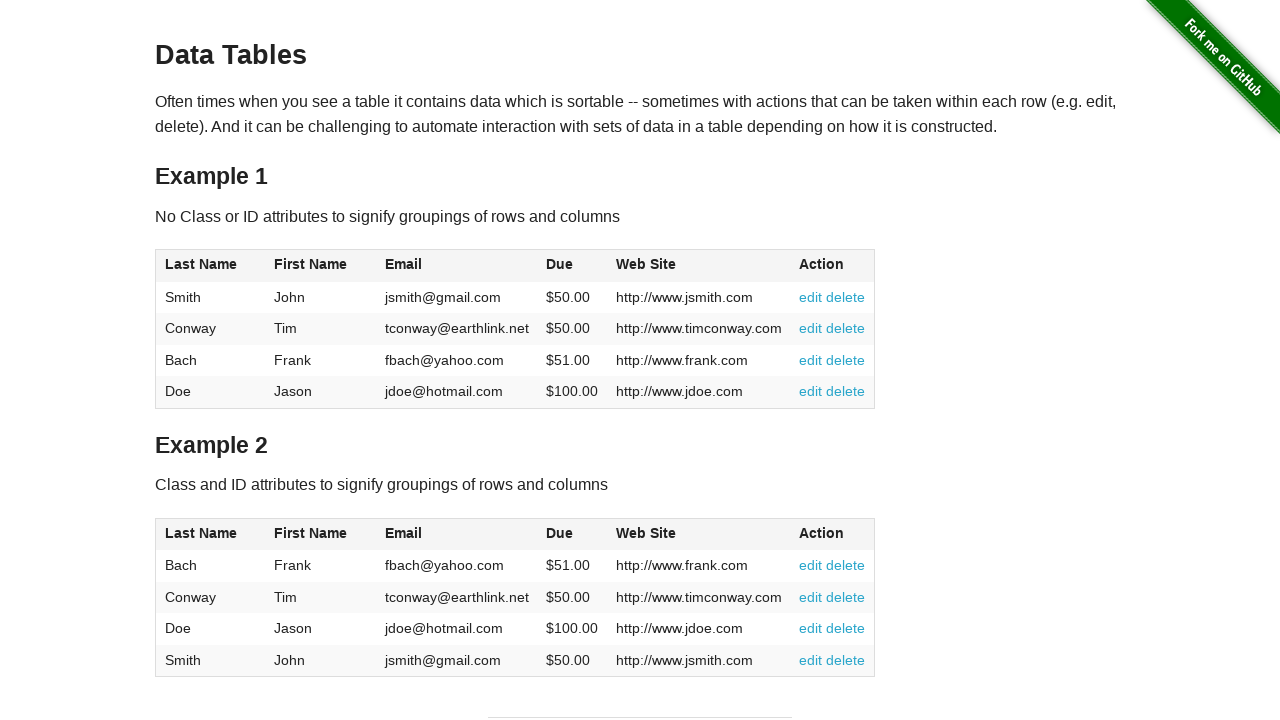

Clicked First Name column header in table 2 to sort at (321, 534) on xpath=//*[@id="table2"]/thead/tr/th[2]
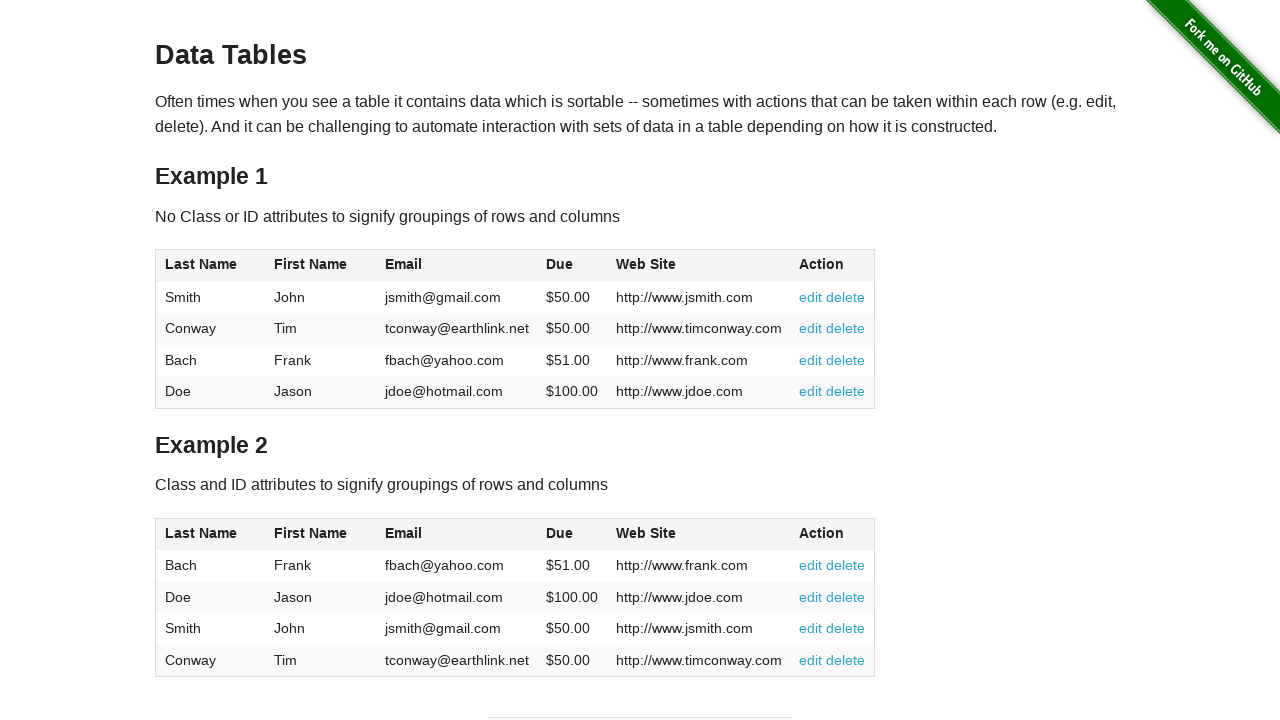

Clicked Due column header in table 2 to sort at (572, 534) on xpath=//*[@id="table2"]/thead/tr/th[4]
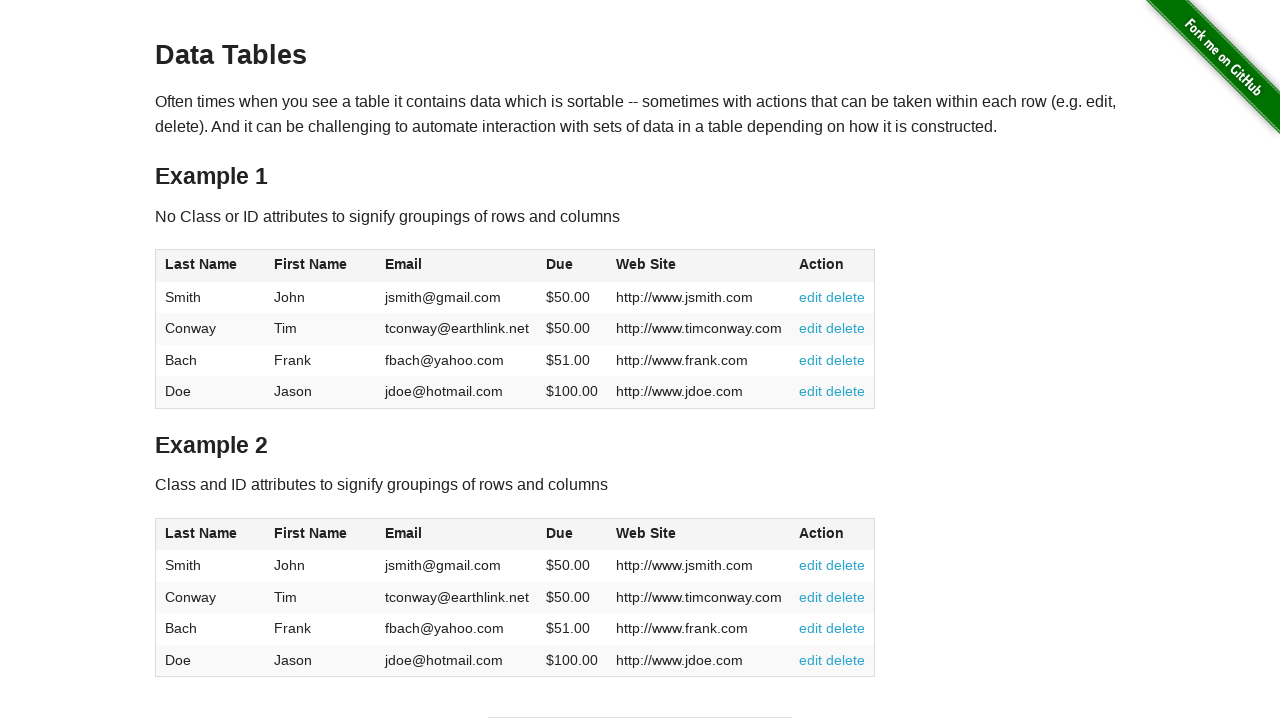

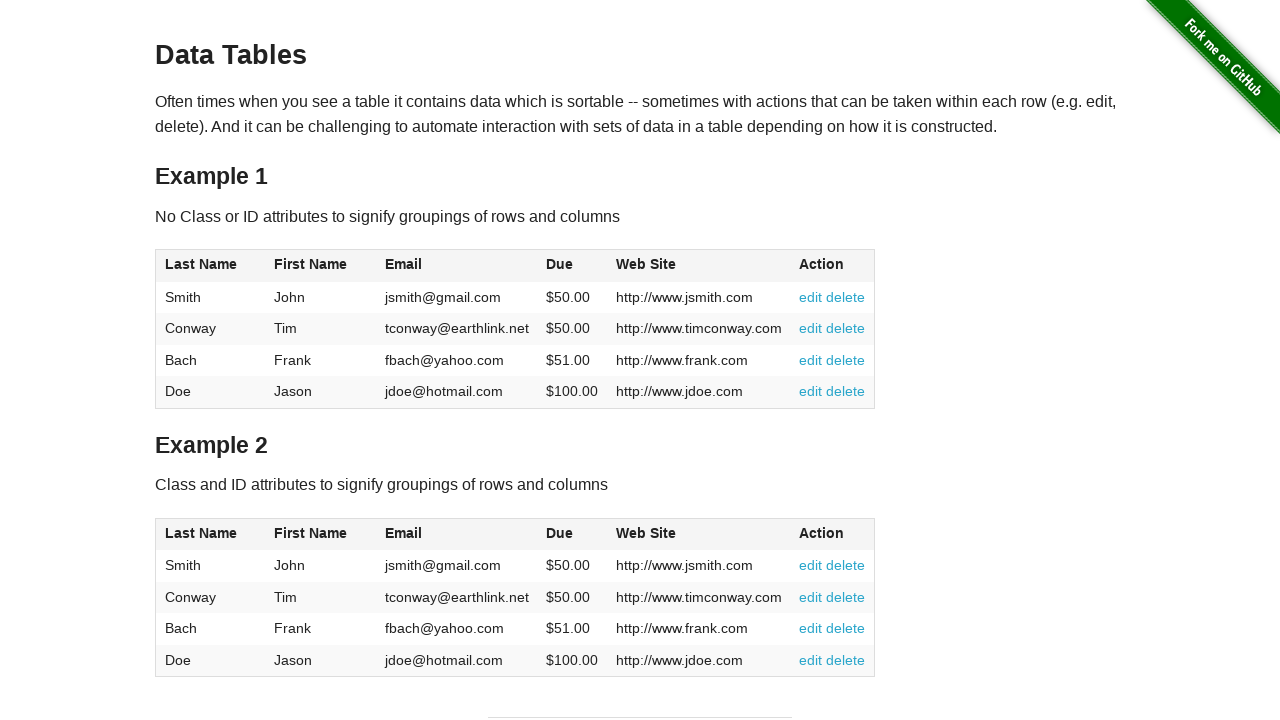